Tests double-click functionality on a button element on a test automation practice website

Starting URL: http://testautomationpractice.blogspot.com/

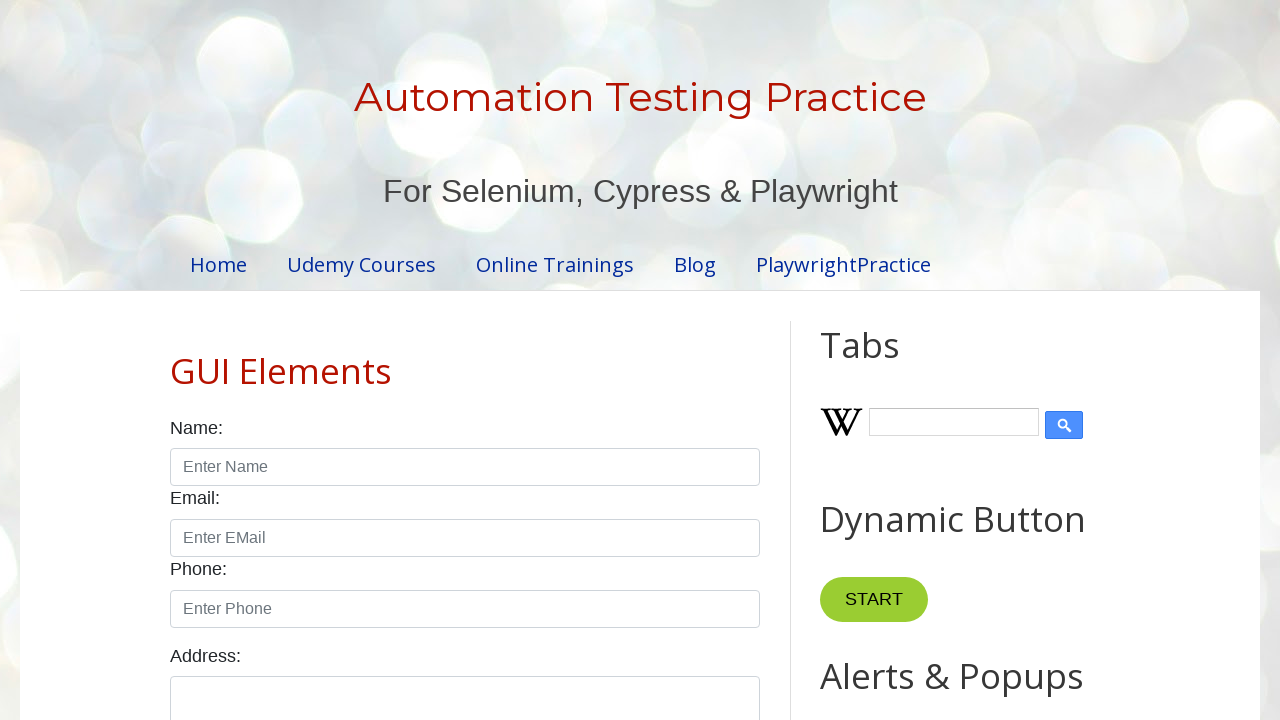

Located the 'Copy Text' button element
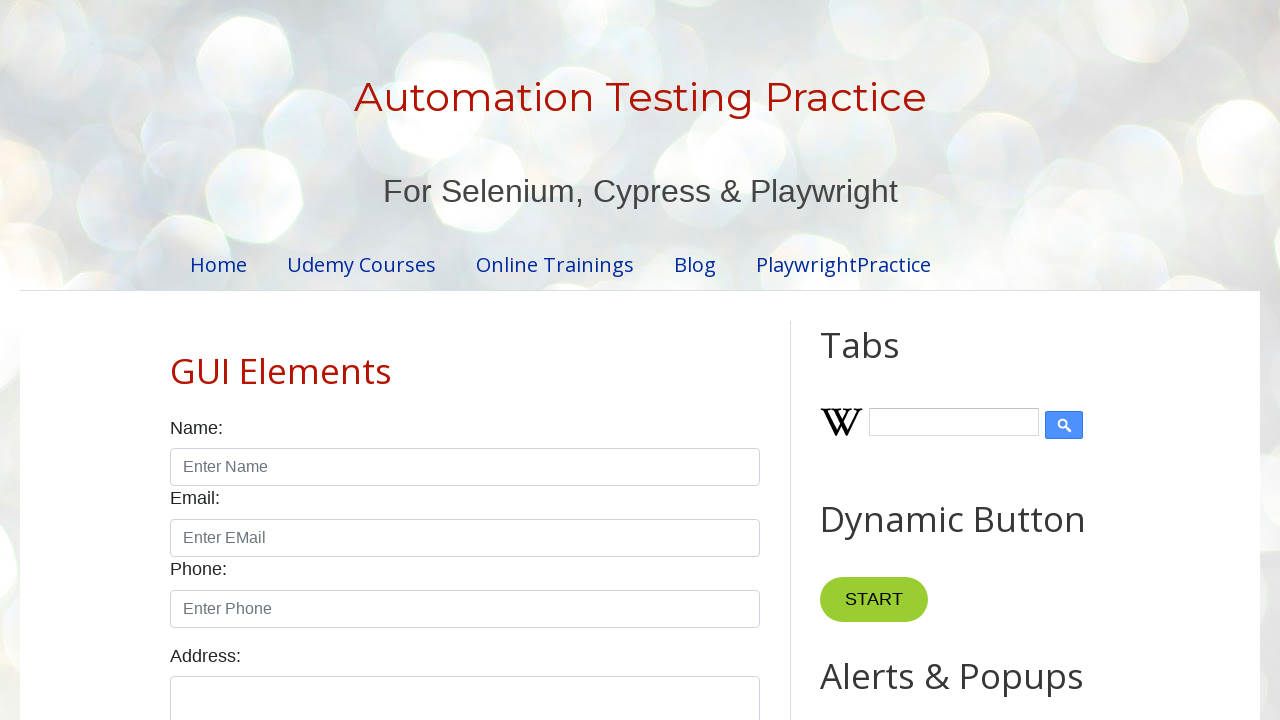

Double-clicked the 'Copy Text' button at (885, 360) on xpath=//button[normalize-space()='Copy Text']
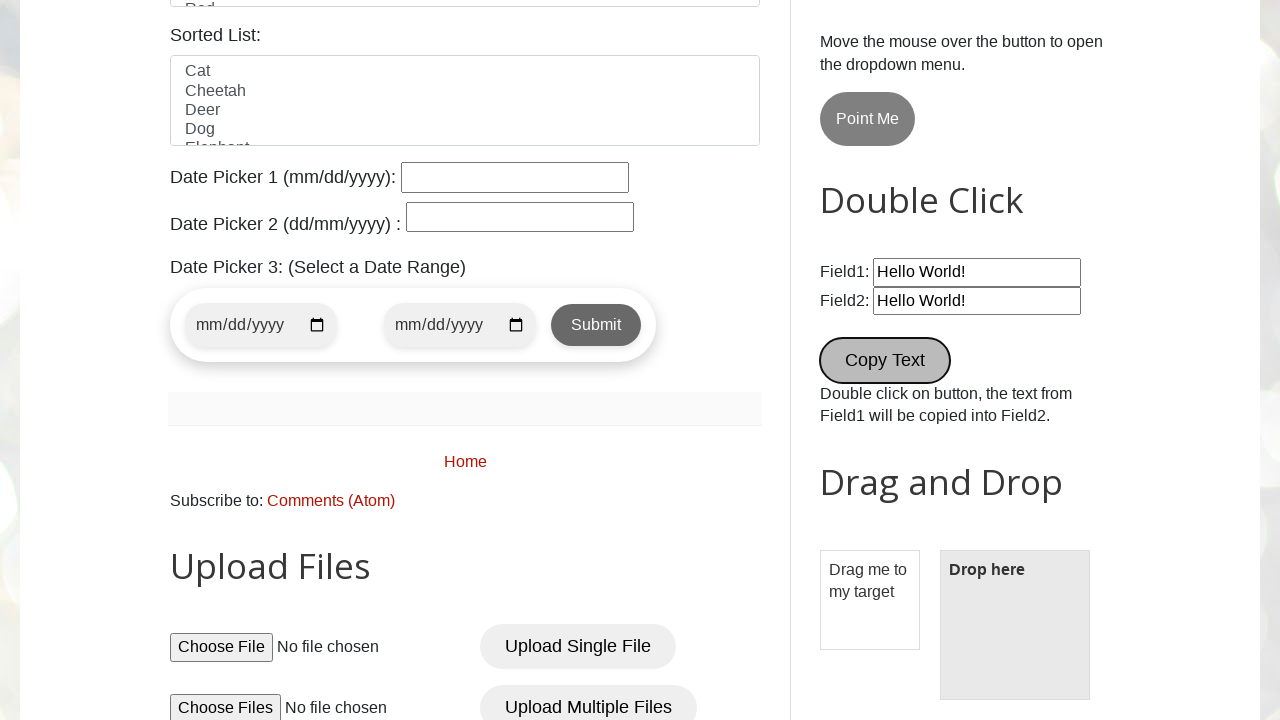

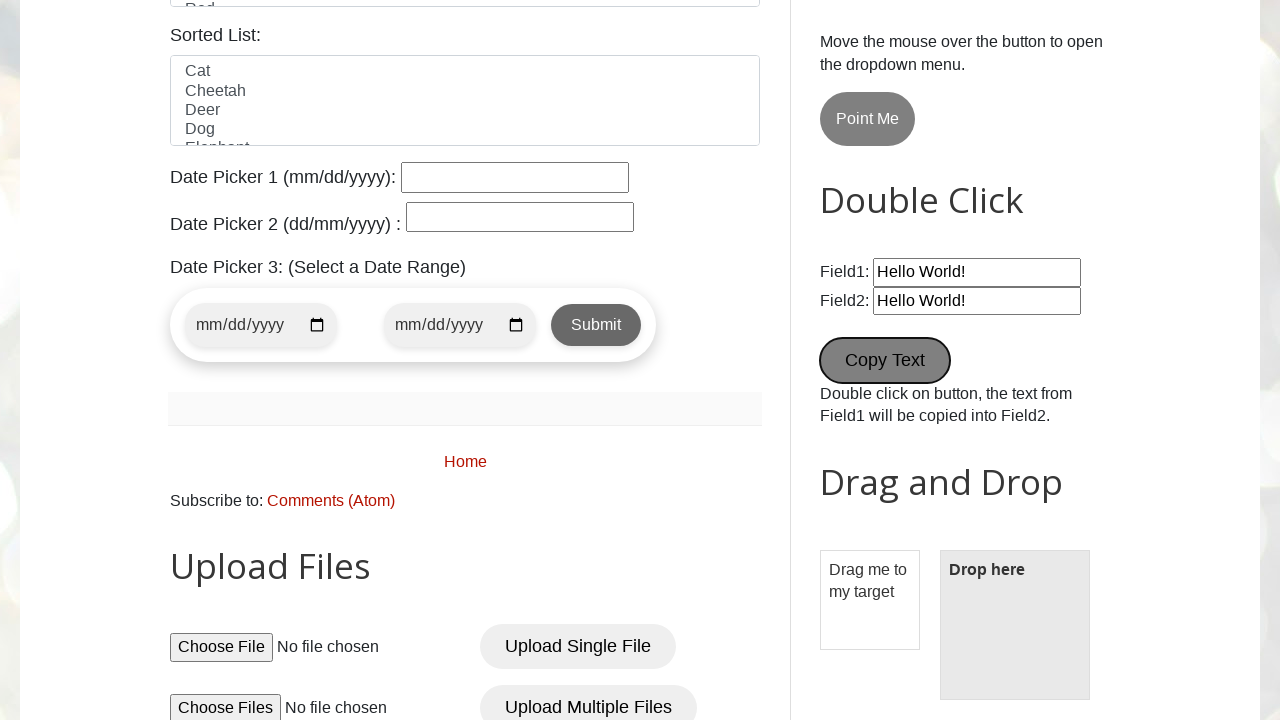